Tests locked out user scenario by entering locked_out_user credentials and verifying the lockout error message

Starting URL: https://www.saucedemo.com/

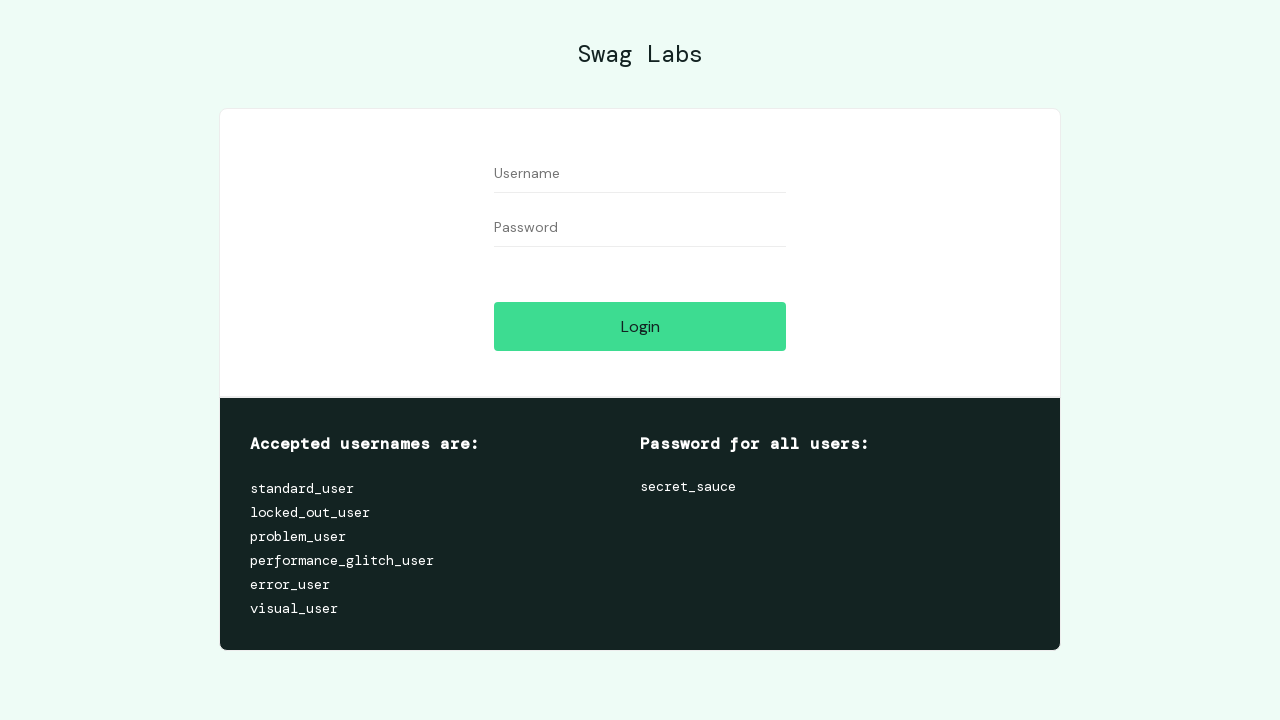

Filled username field with 'locked_out_user' on #user-name
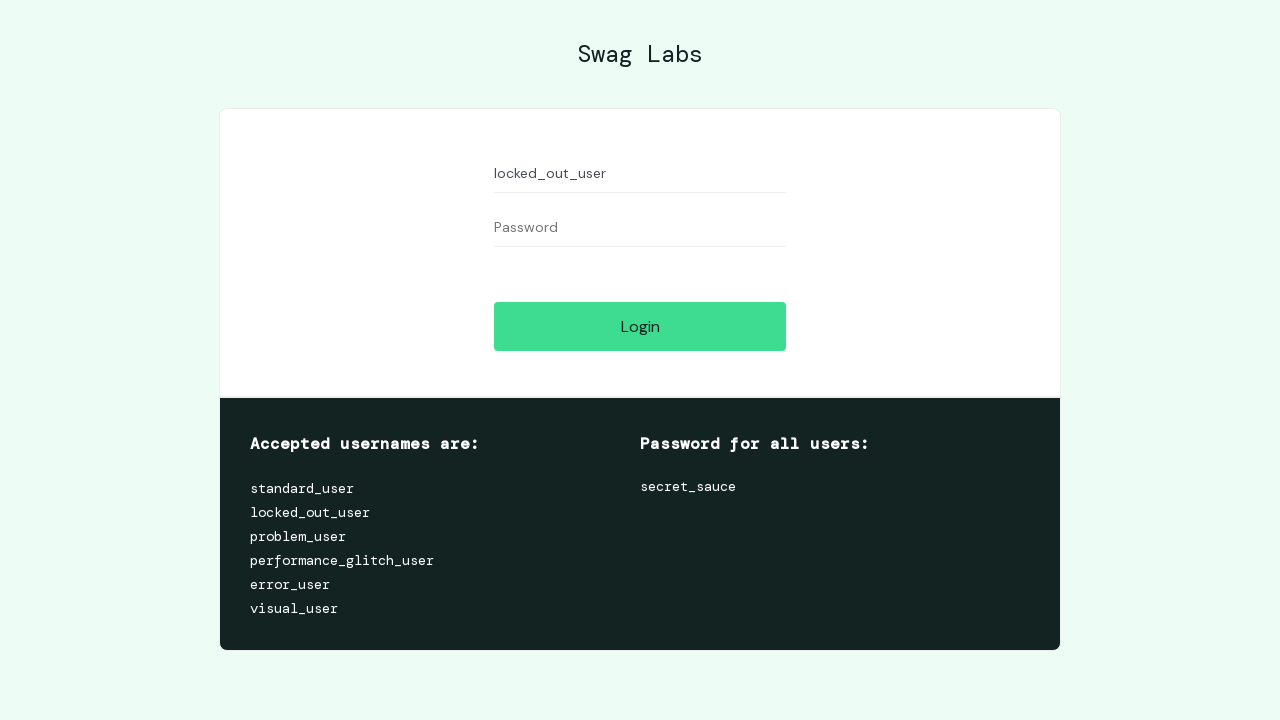

Filled password field with 'secret_sauce' on #password
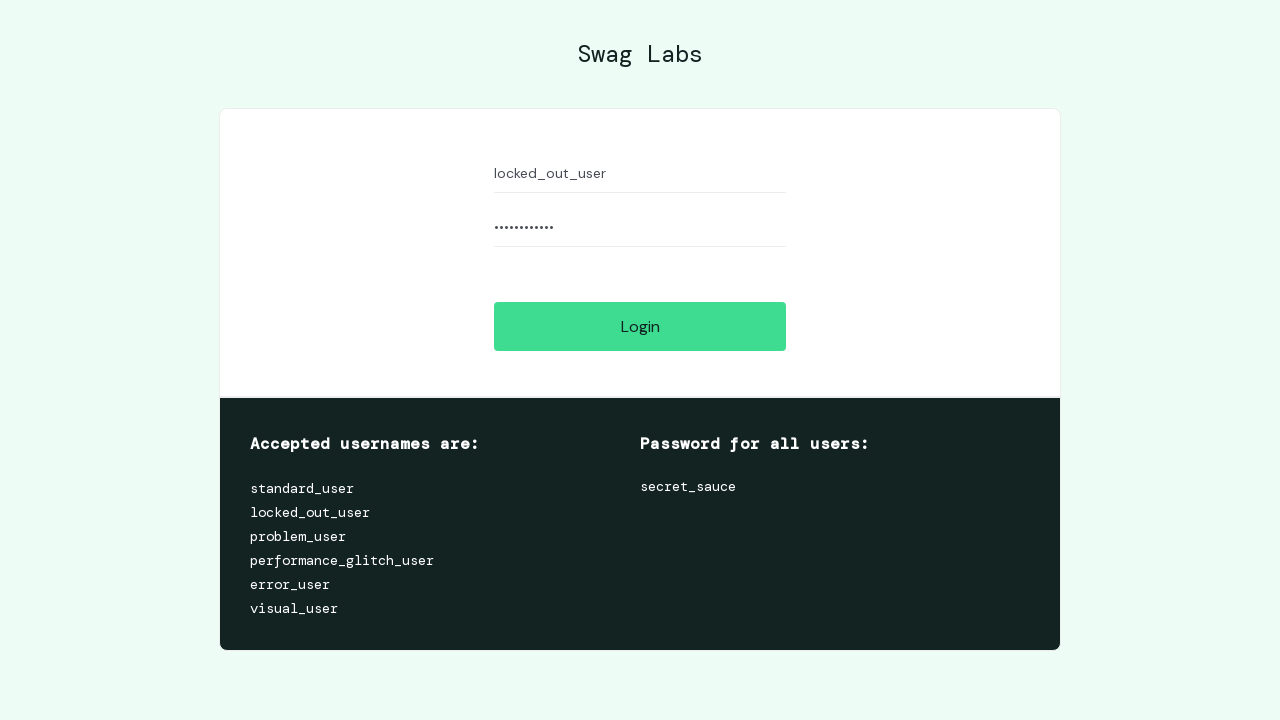

Clicked login button at (640, 326) on input[type='submit']
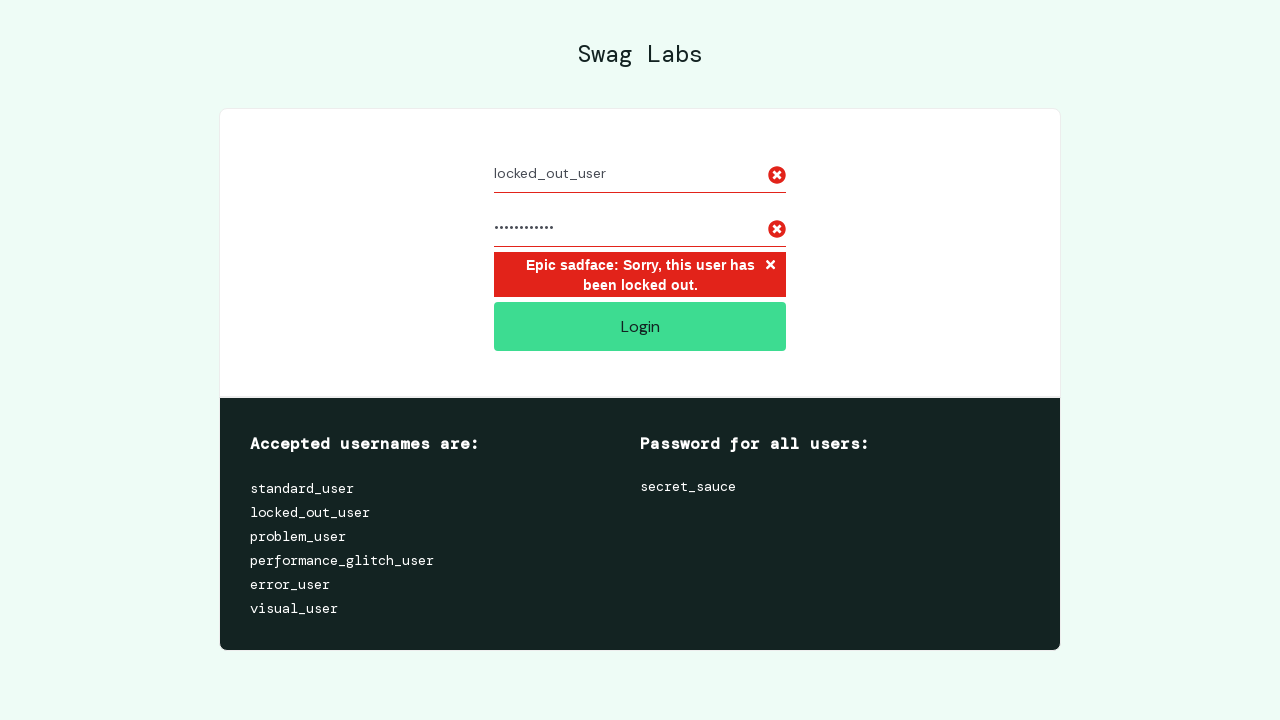

Lockout error message appeared
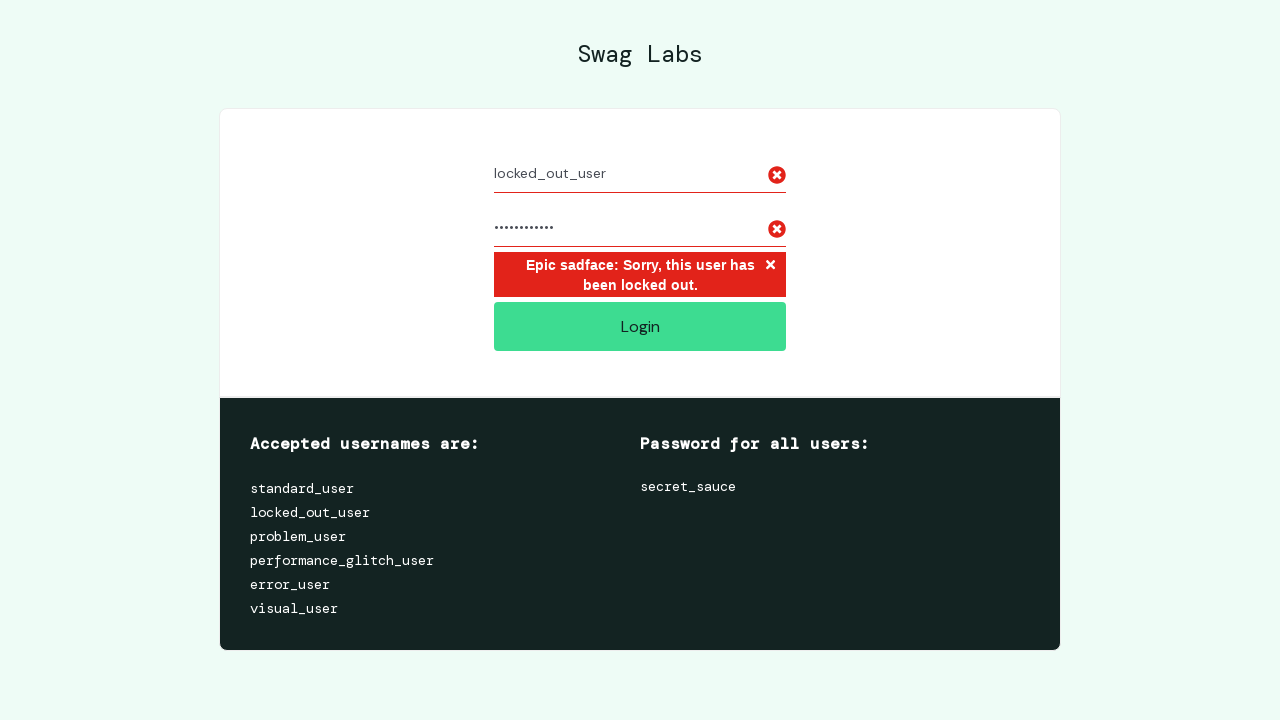

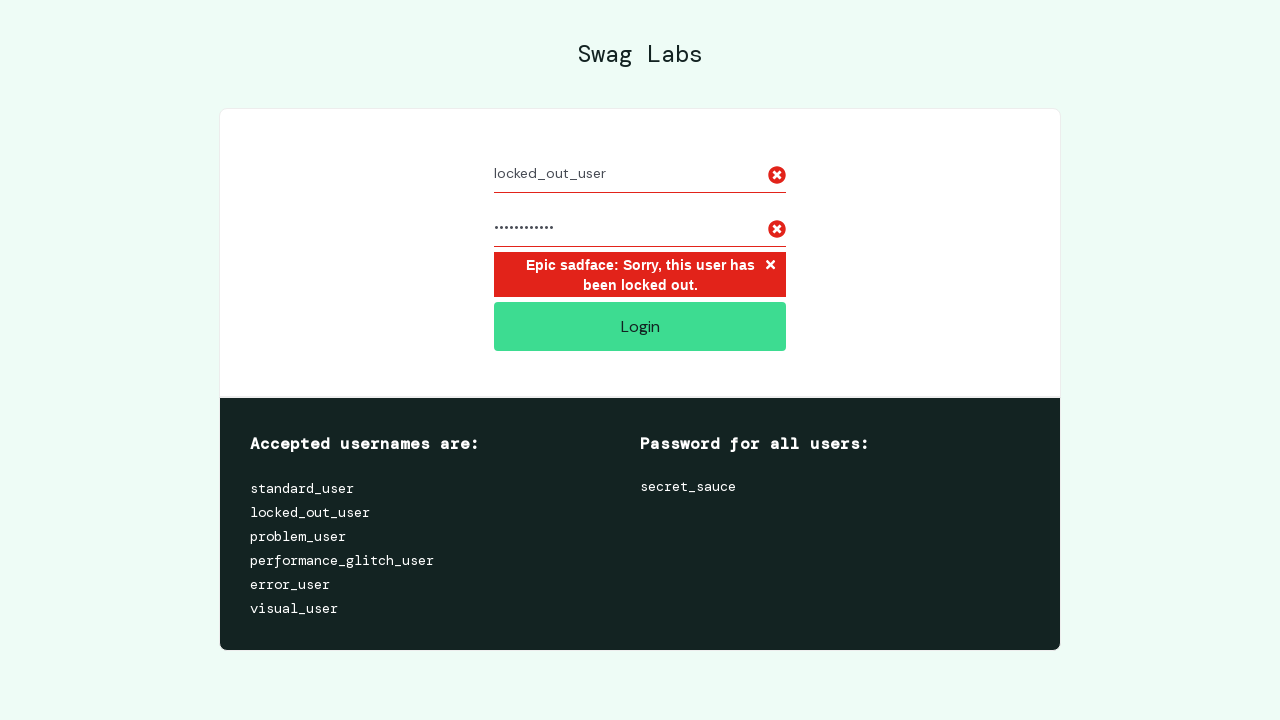